Tests mouse hover functionality by hovering over the "SwitchTo" navigation element to reveal a dropdown menu

Starting URL: https://demo.automationtesting.in/Register.html

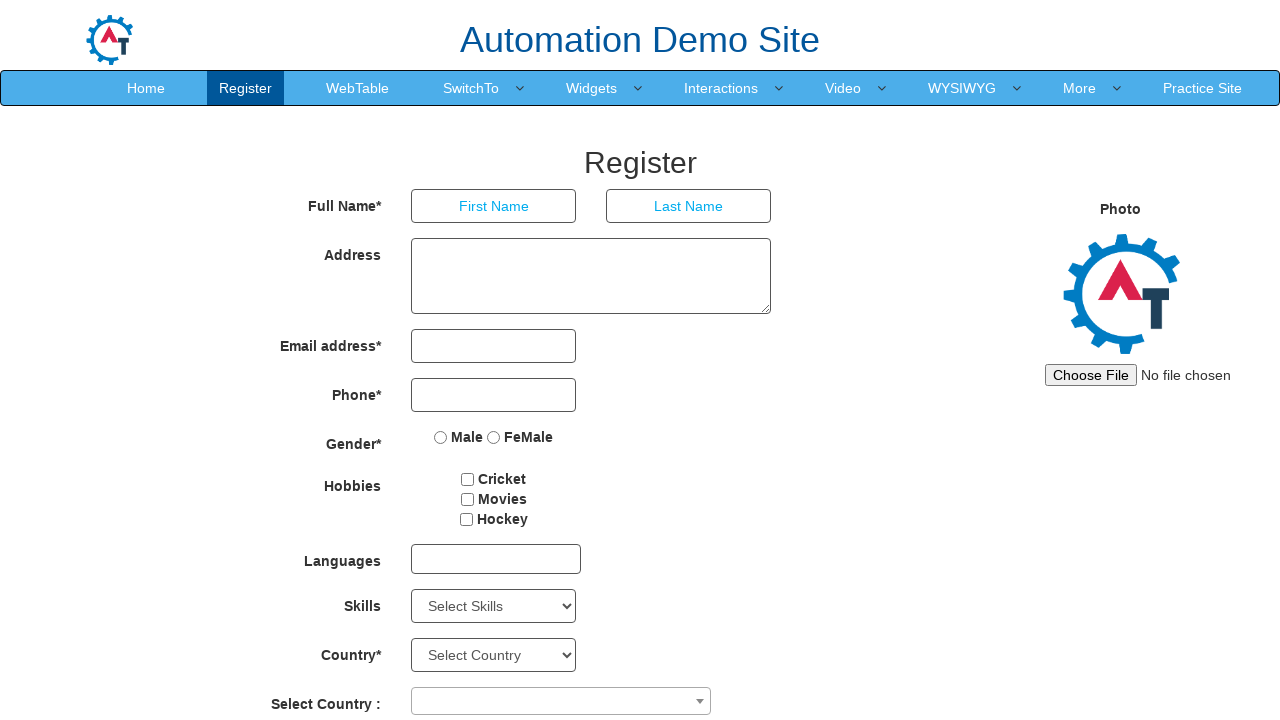

Navigated to https://demo.automationtesting.in/Register.html
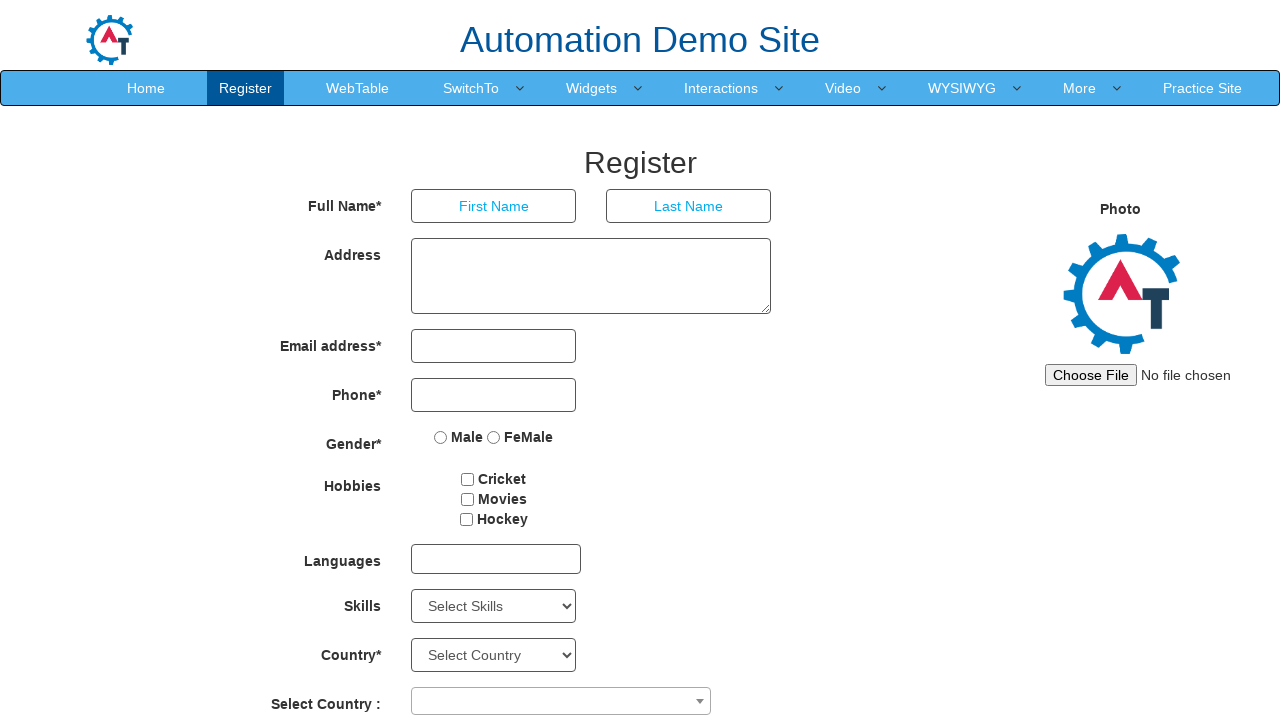

Hovered over the SwitchTo navigation element to reveal dropdown menu at (471, 88) on xpath=//a[contains(text(),'SwitchTo')]
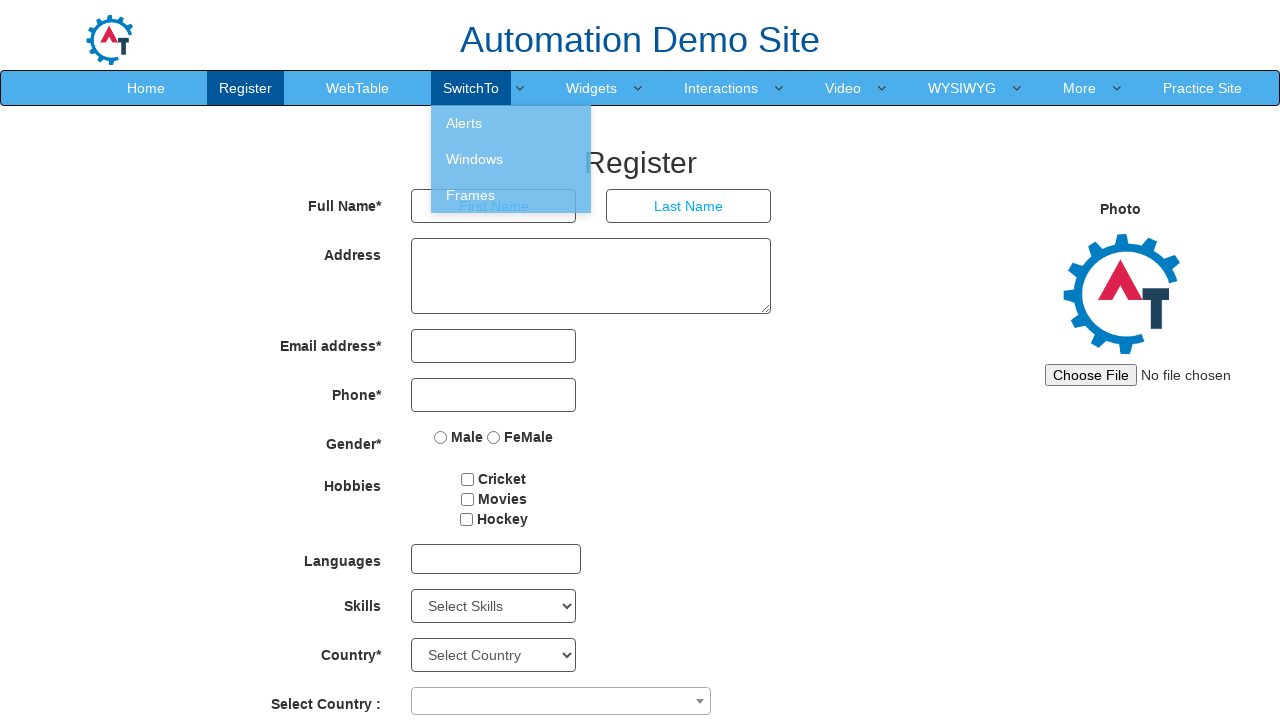

Waited 1 second to observe the hover effect on dropdown menu
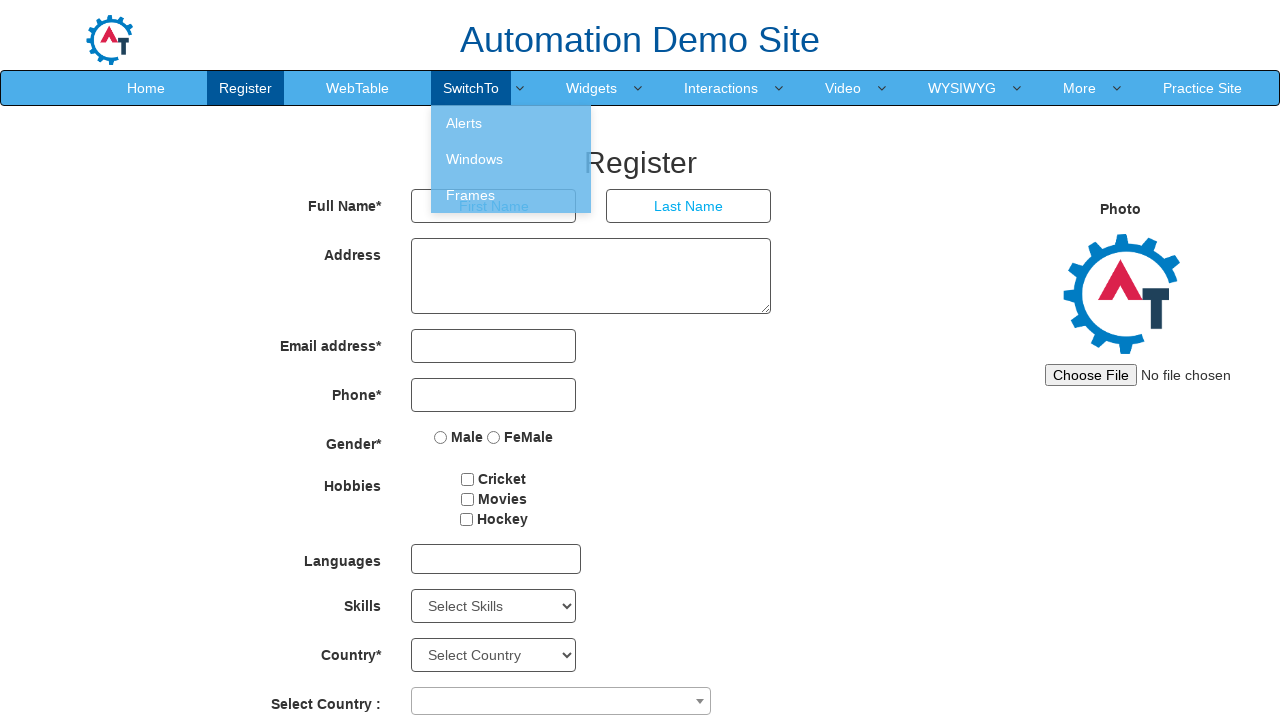

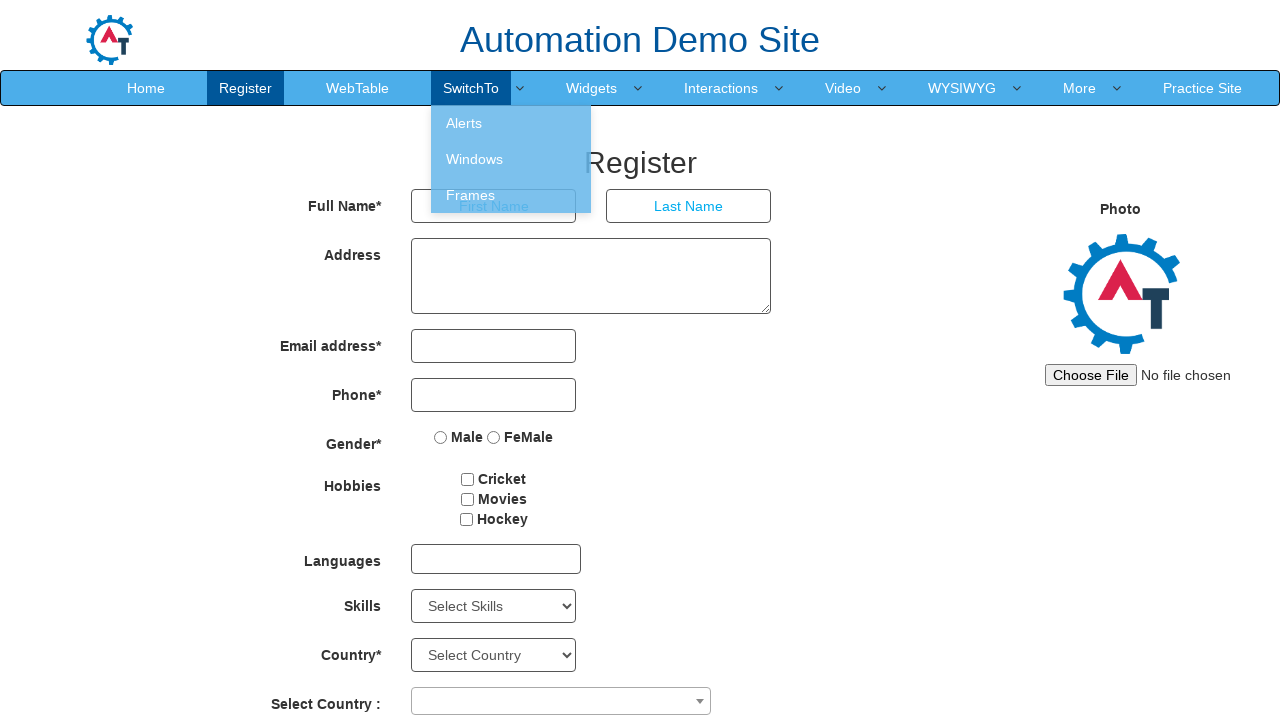